Opens the Abhibus travel booking website and maximizes the browser window

Starting URL: https://www.abhibus.com/

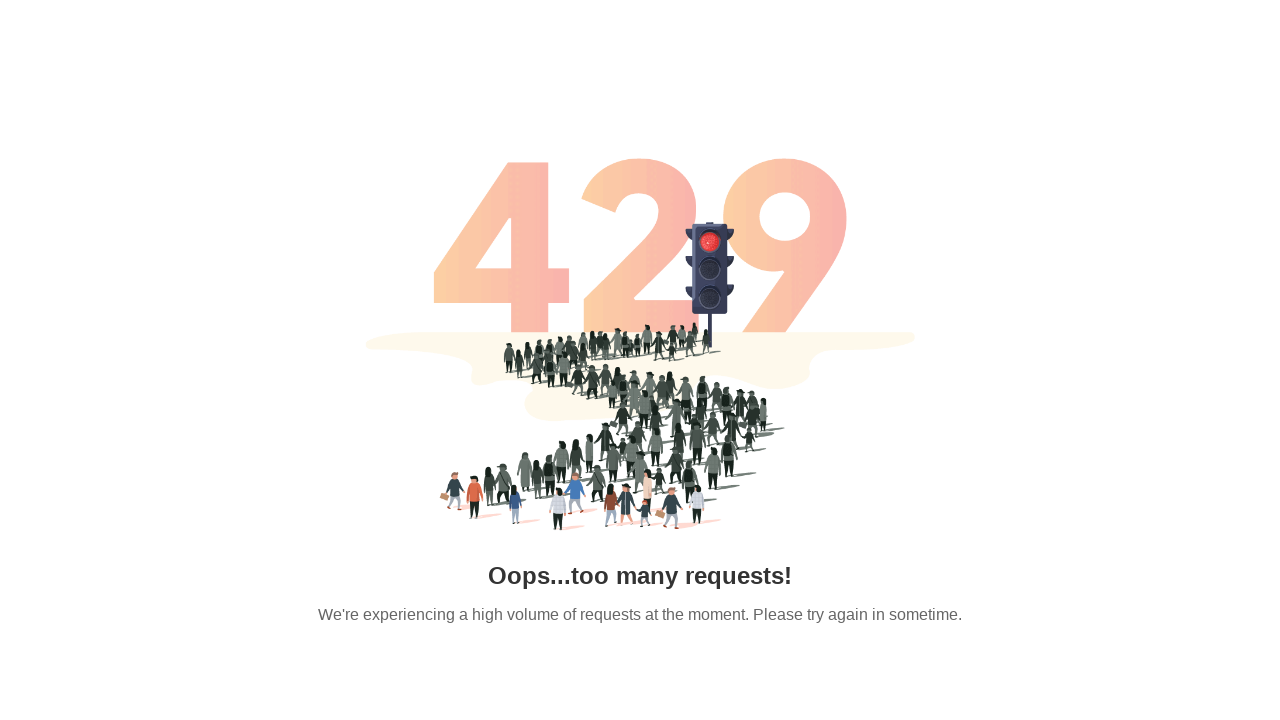

Navigated to Abhibus travel booking website
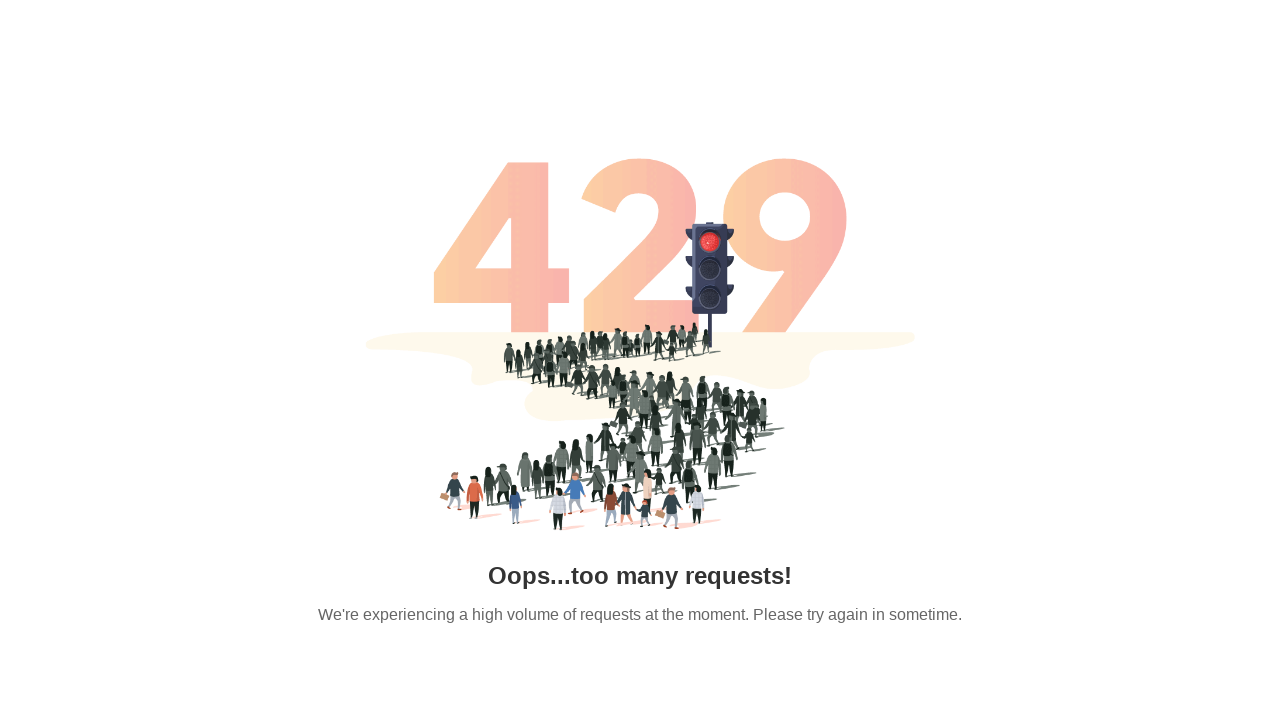

Maximized browser window to 1920x1080
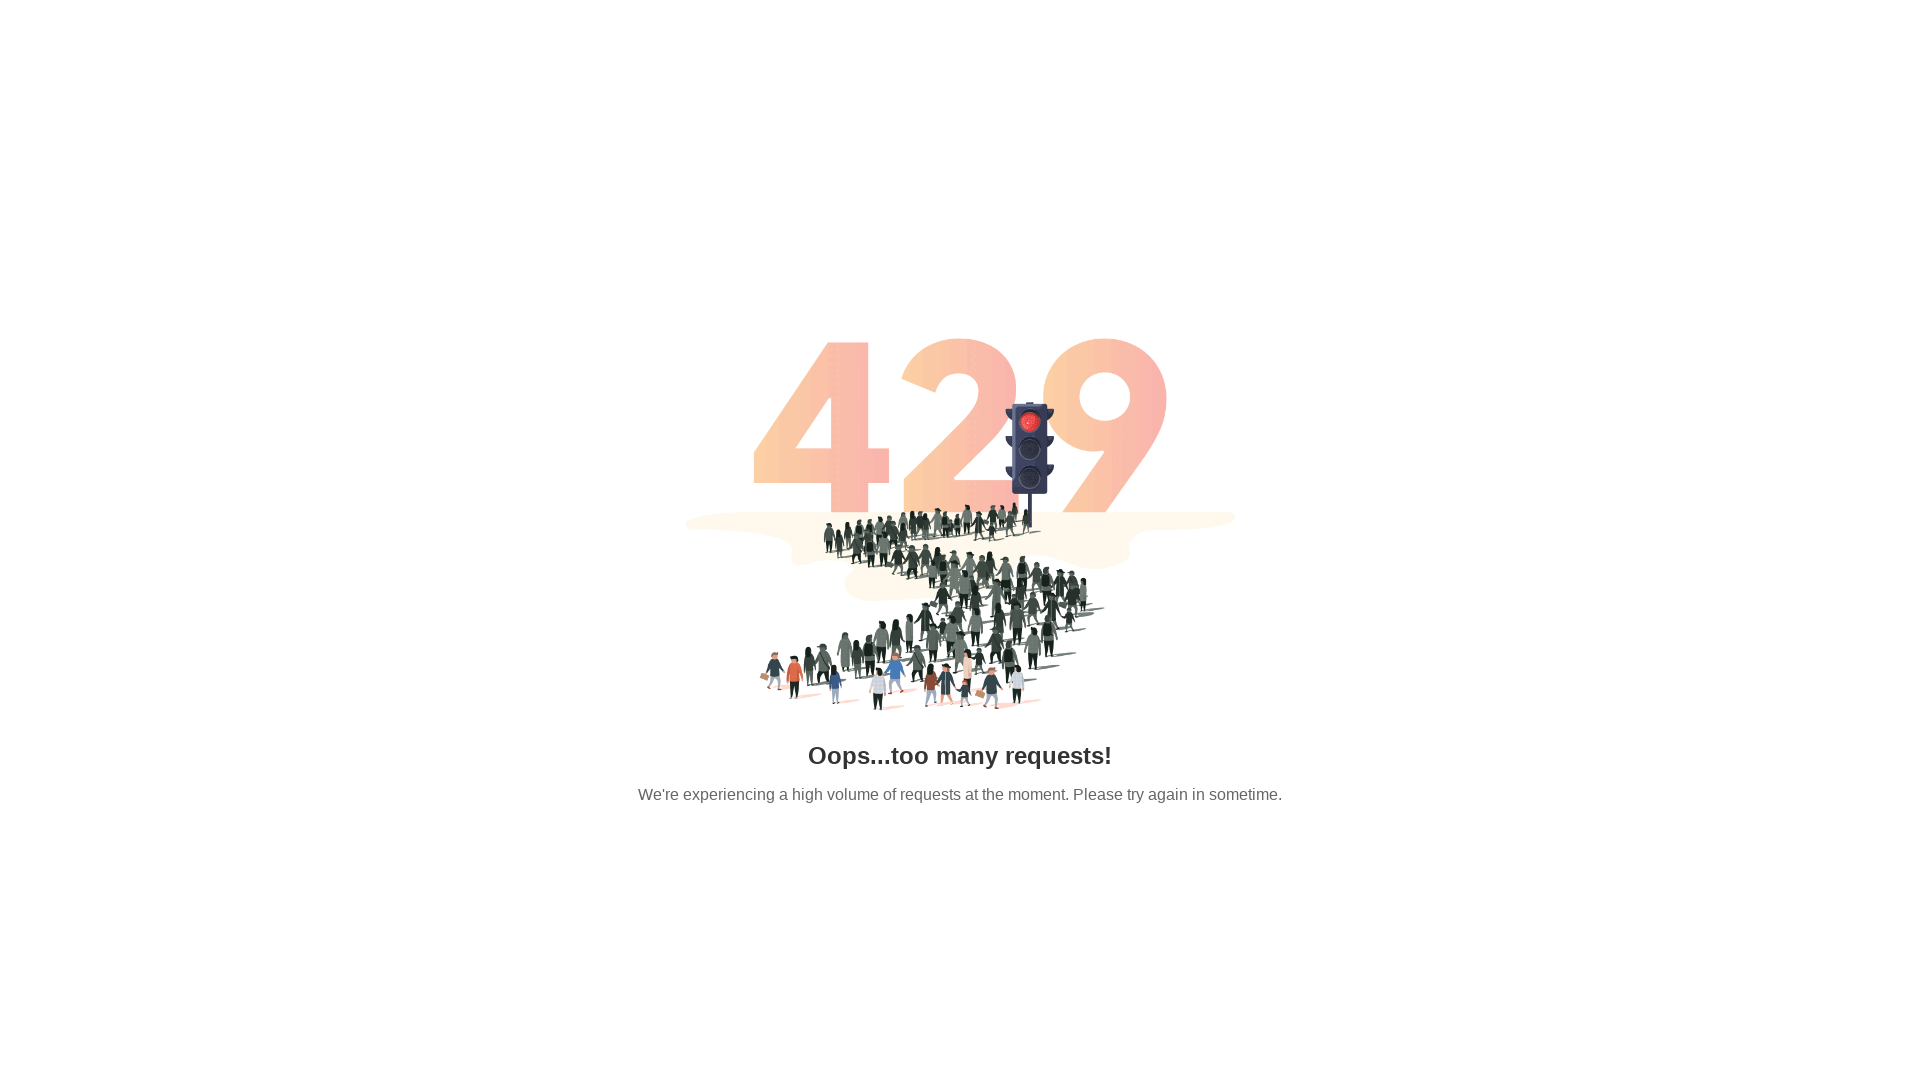

Waited for page to fully load (networkidle)
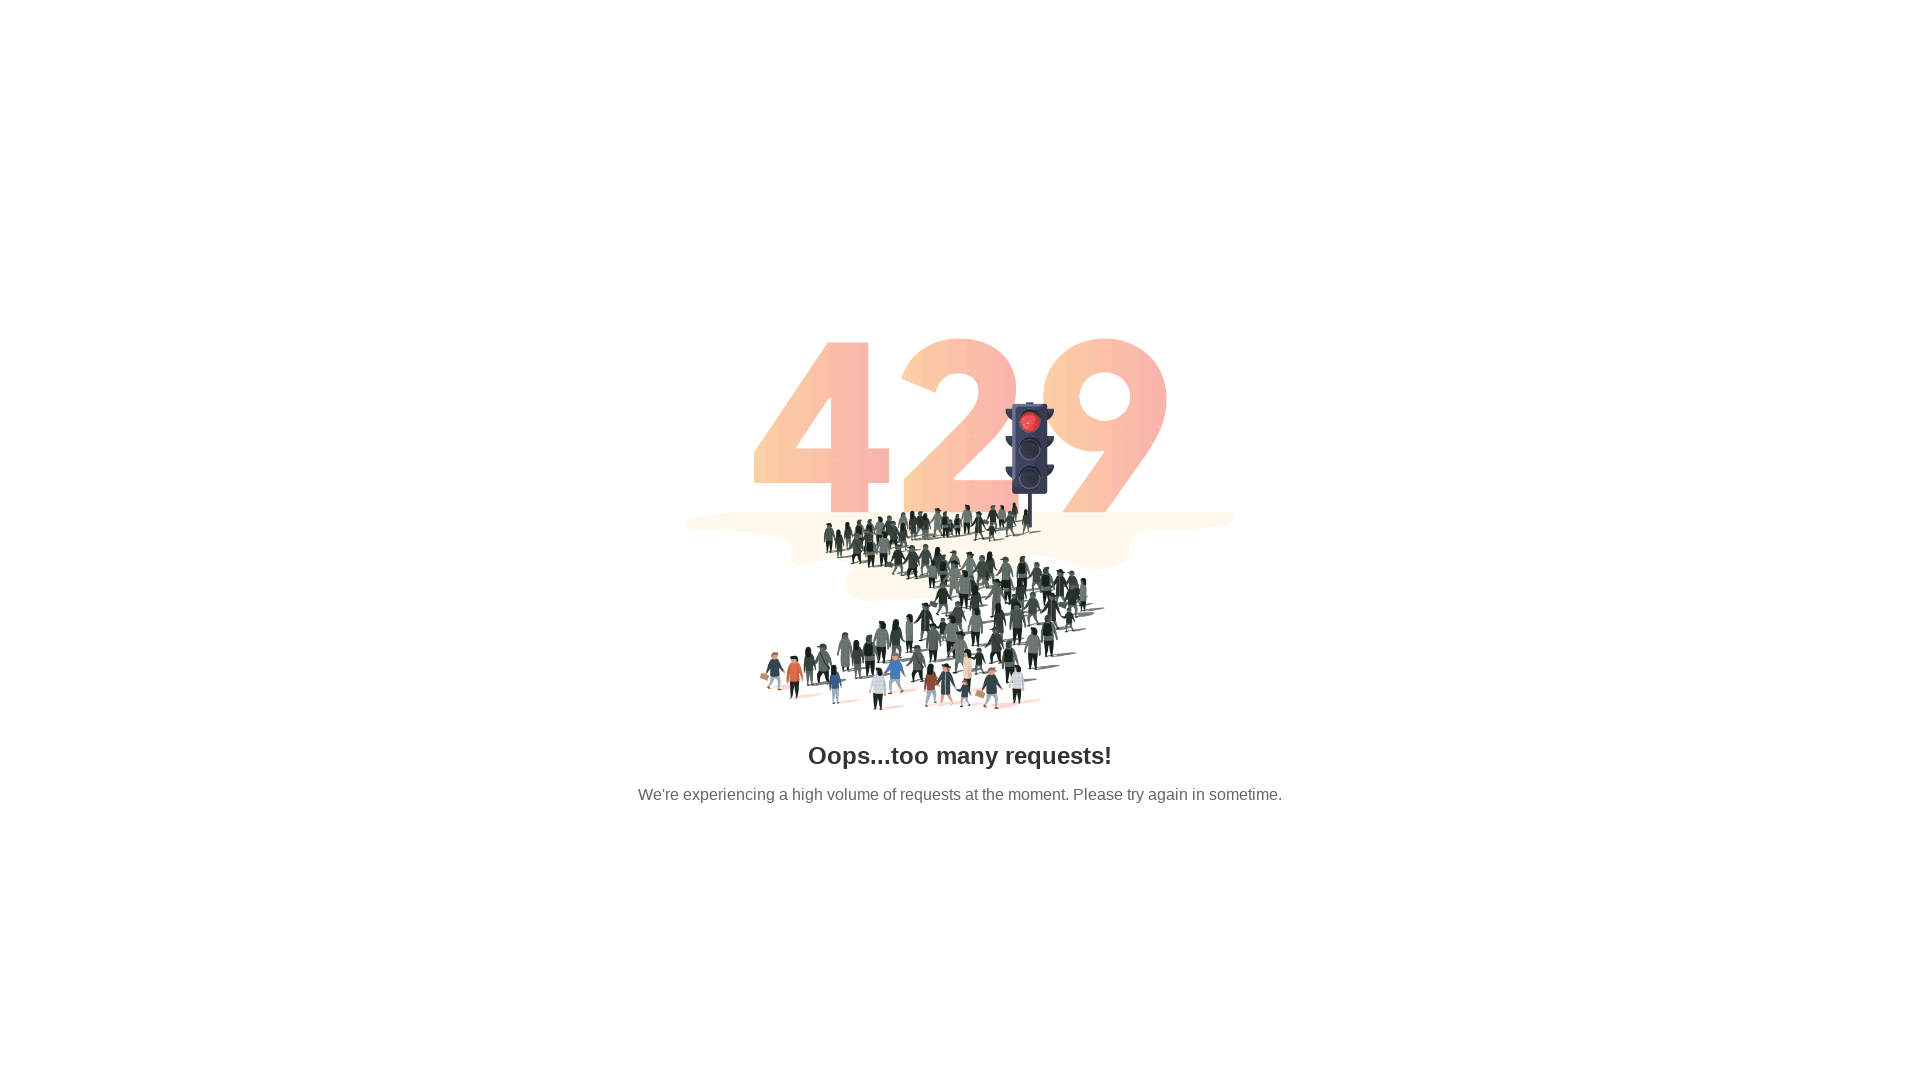

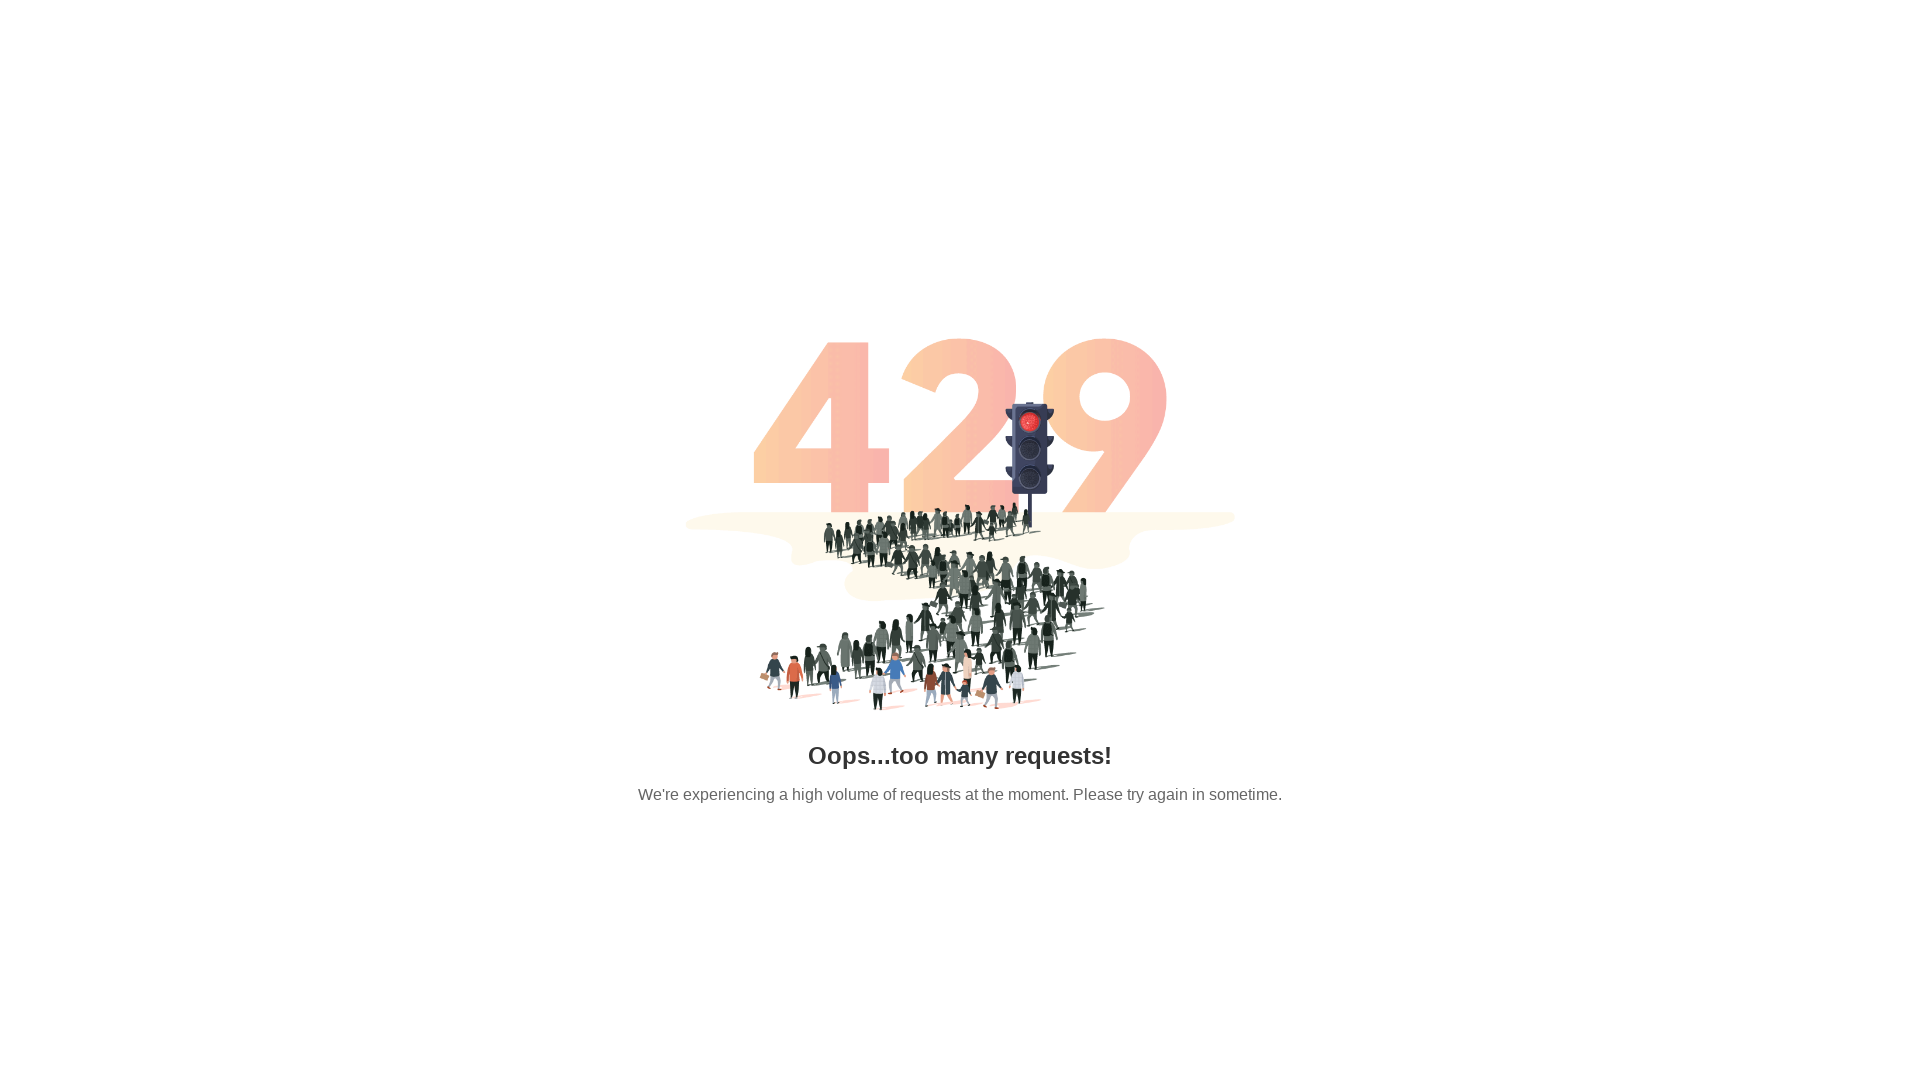